Tests filtering to display only completed items

Starting URL: https://demo.playwright.dev/todomvc

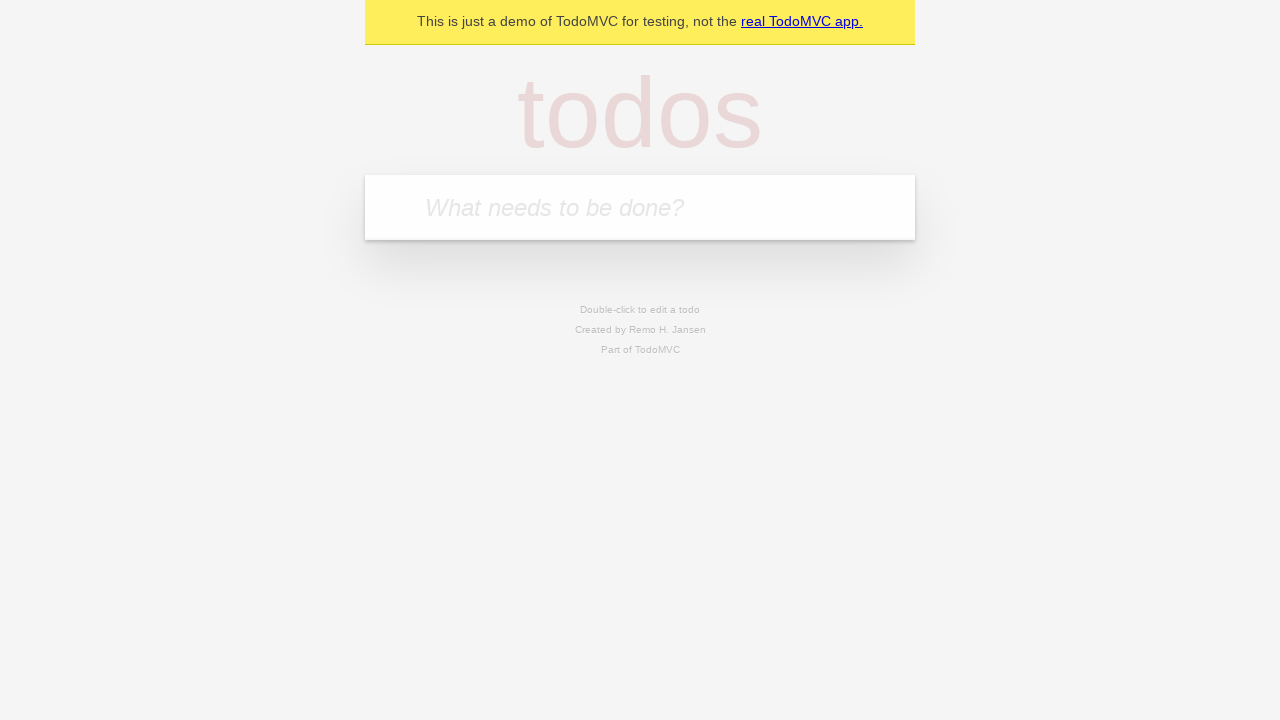

Filled todo input with 'buy some cheese' on internal:attr=[placeholder="What needs to be done?"i]
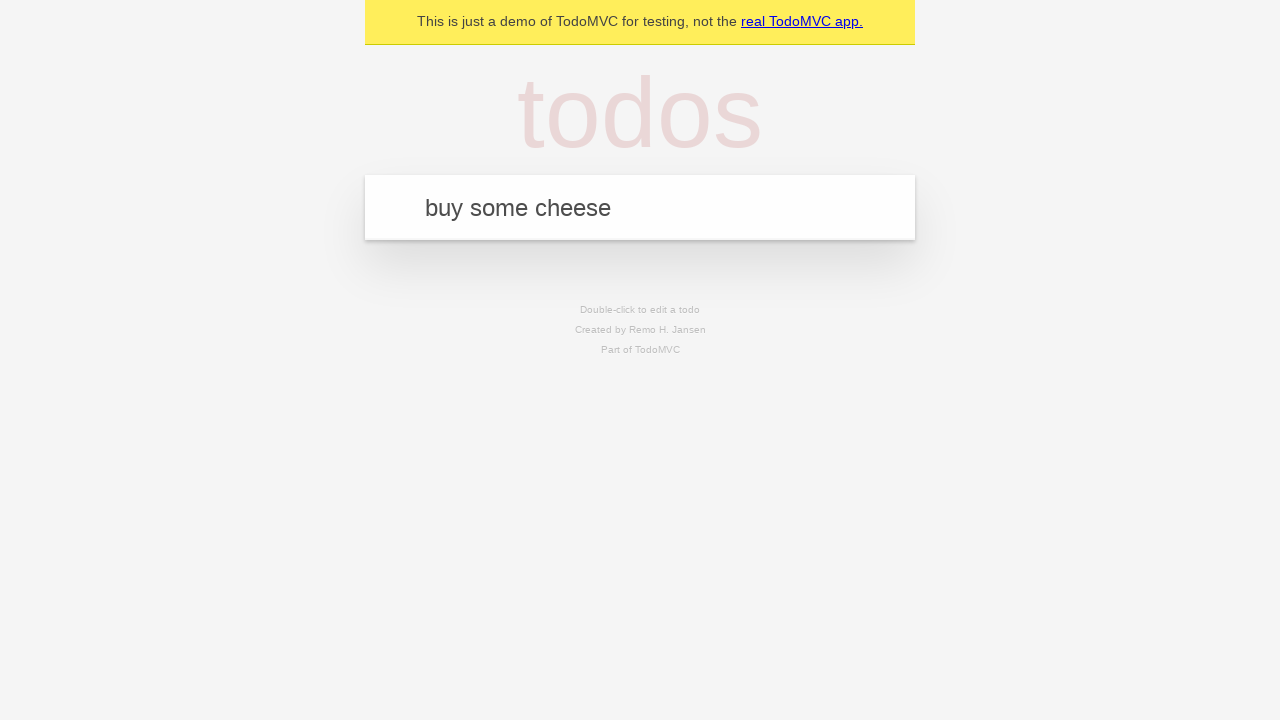

Pressed Enter to add first todo on internal:attr=[placeholder="What needs to be done?"i]
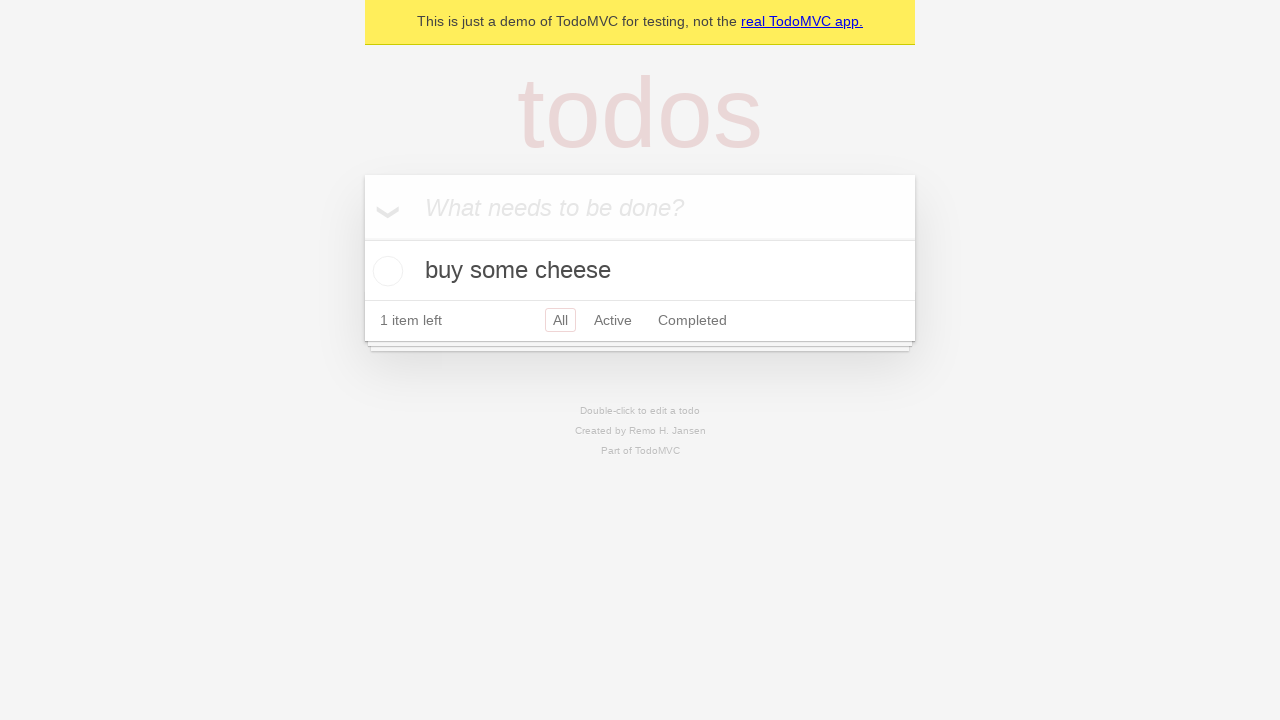

Filled todo input with 'feed the cat' on internal:attr=[placeholder="What needs to be done?"i]
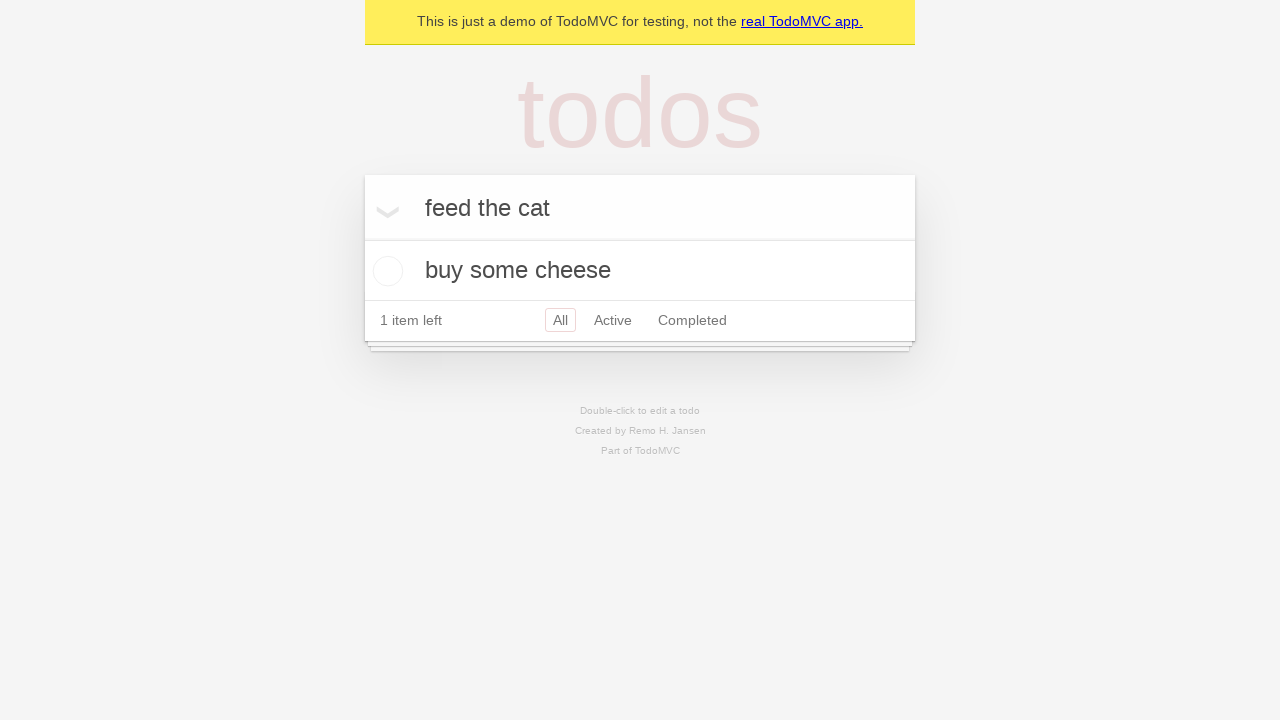

Pressed Enter to add second todo on internal:attr=[placeholder="What needs to be done?"i]
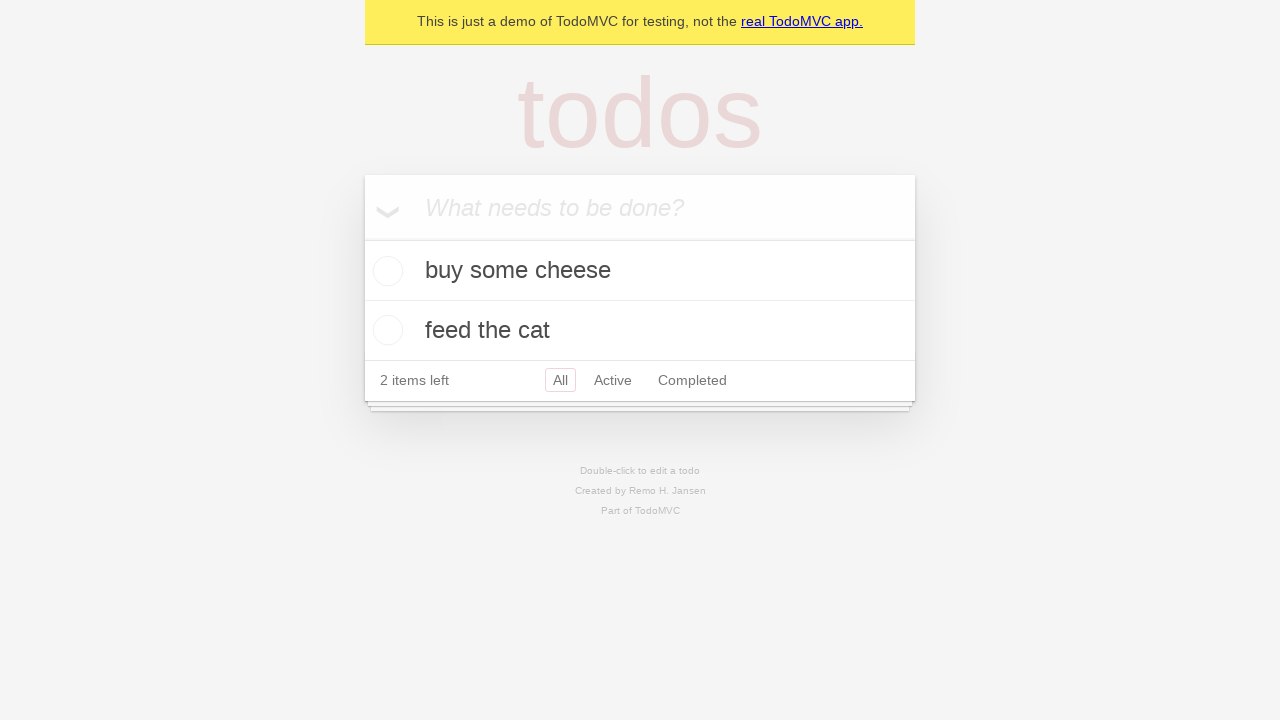

Filled todo input with 'book a doctors appointment' on internal:attr=[placeholder="What needs to be done?"i]
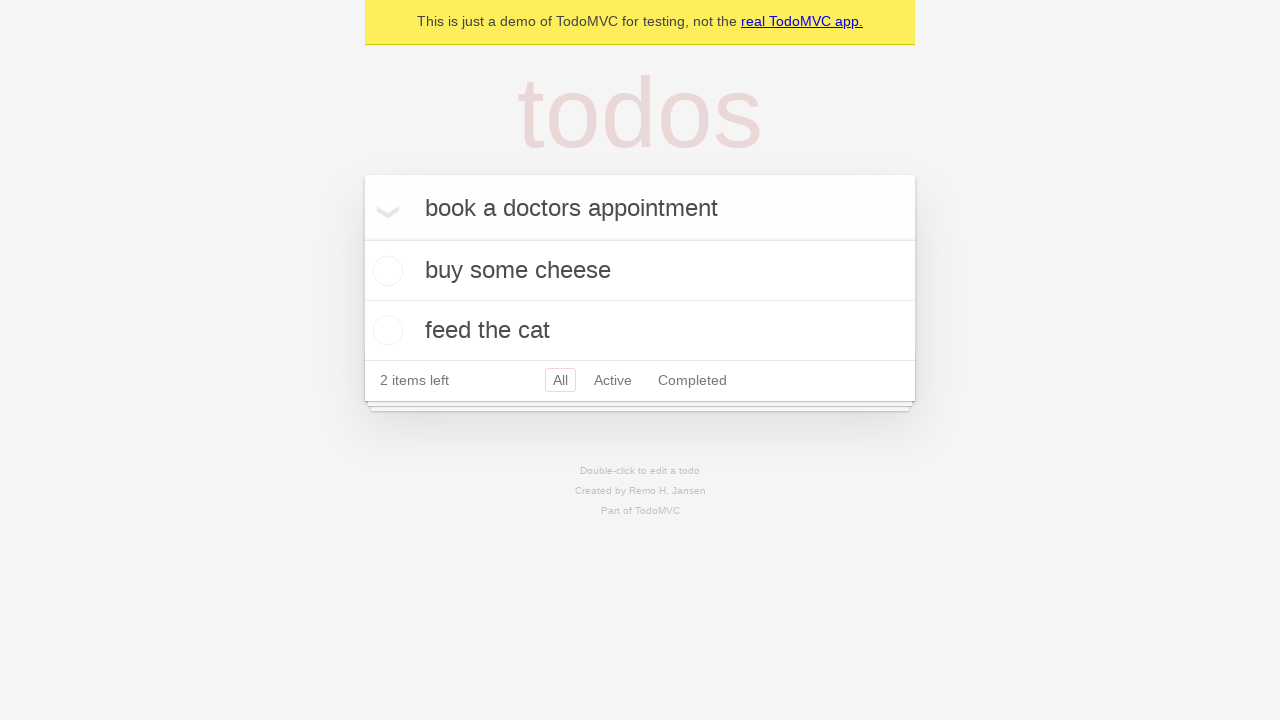

Pressed Enter to add third todo on internal:attr=[placeholder="What needs to be done?"i]
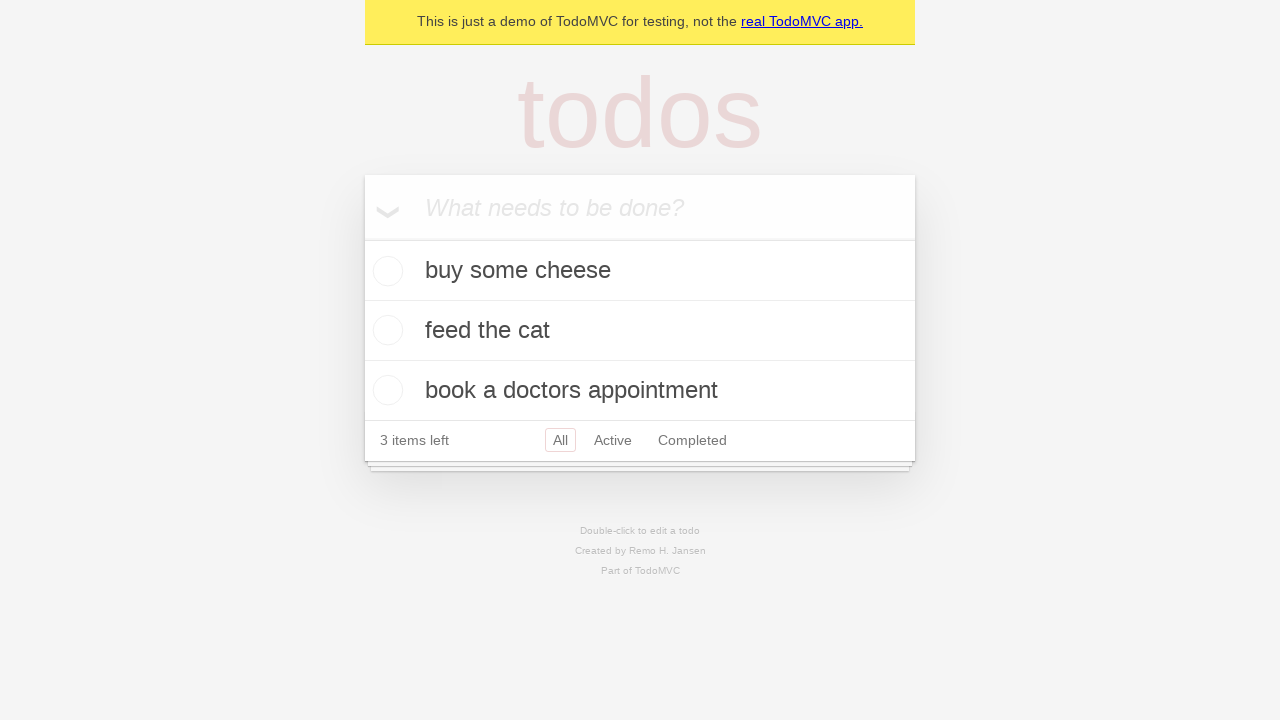

Checked the second todo item at (385, 330) on [data-testid='todo-item'] >> nth=1 >> internal:role=checkbox
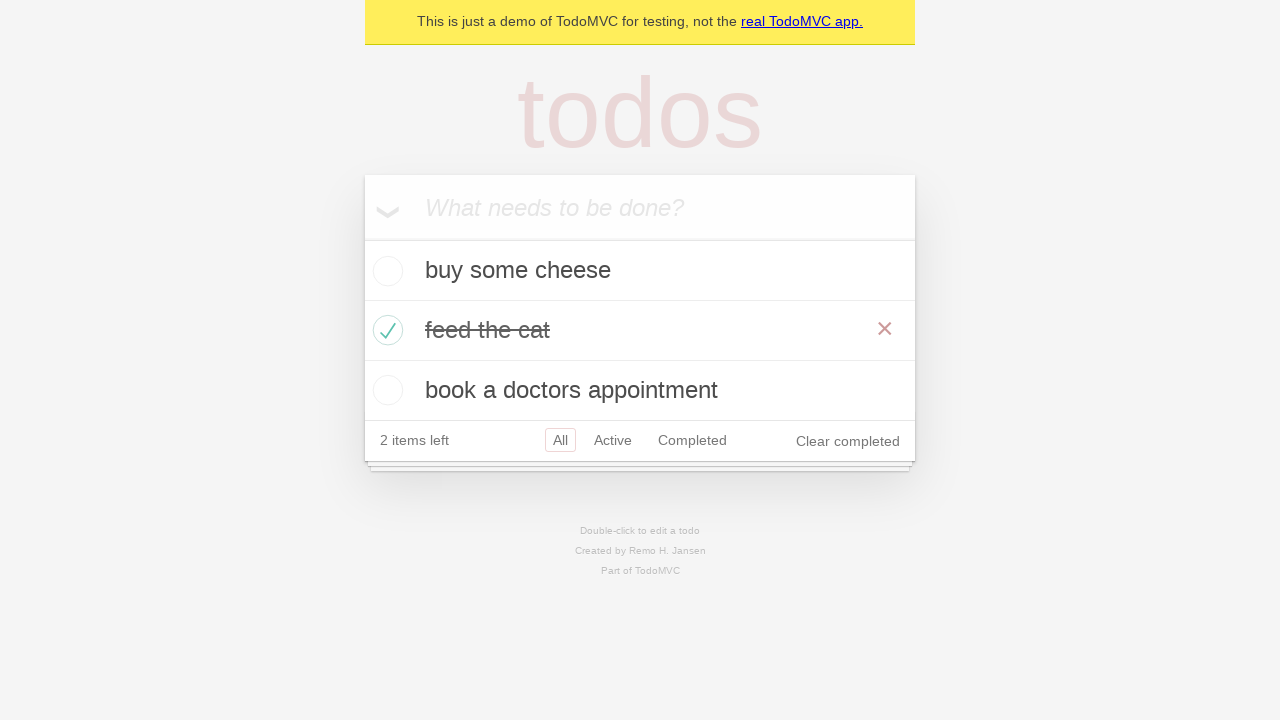

Clicked Completed filter to display only completed items at (692, 440) on internal:role=link[name="Completed"i]
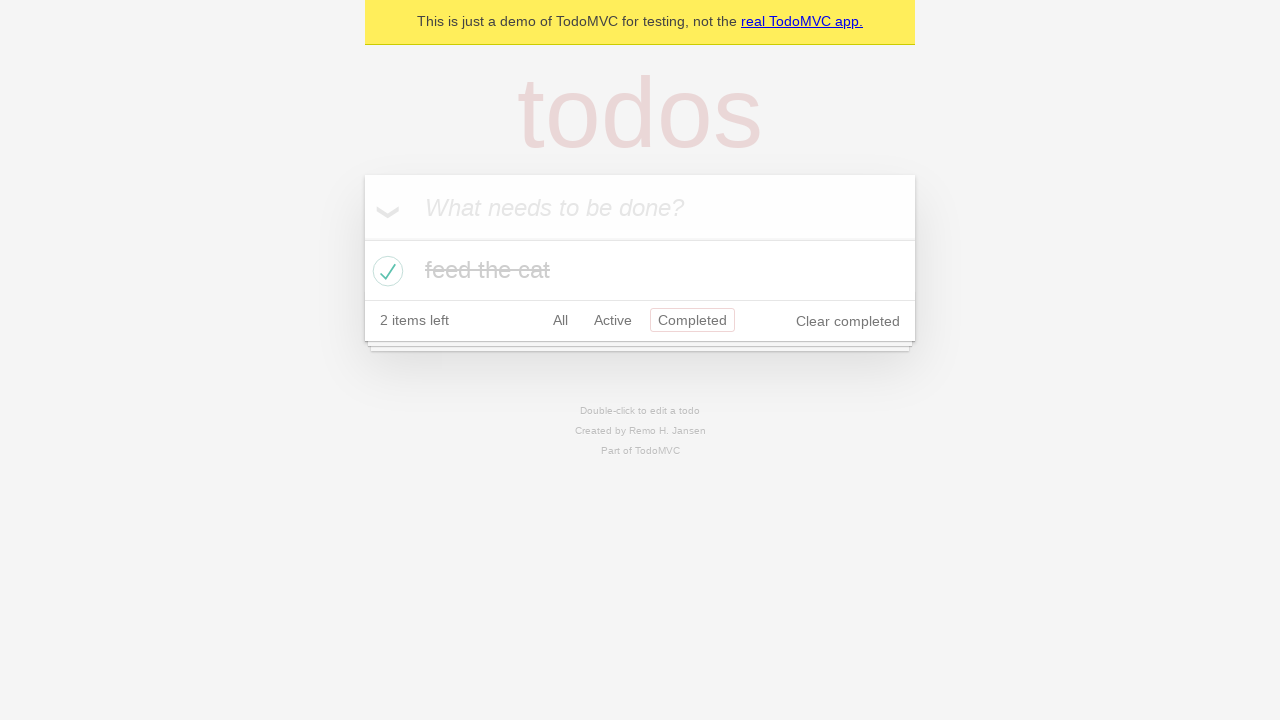

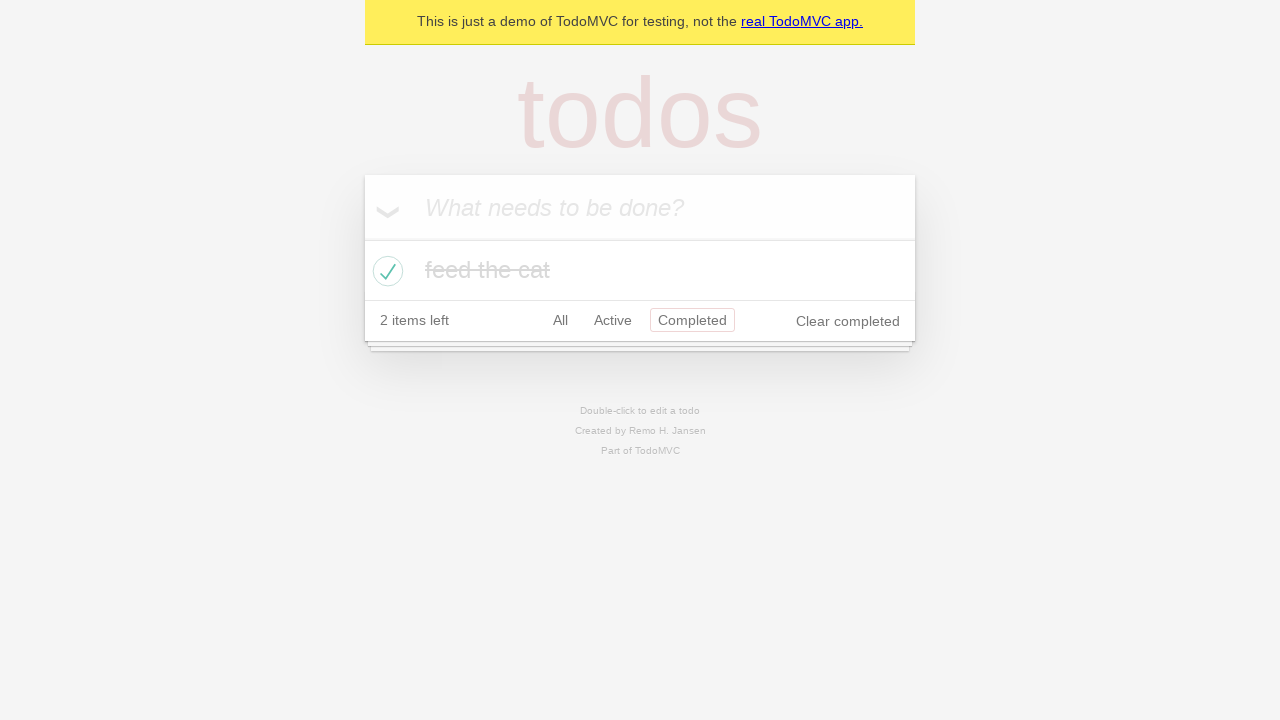